Tests window handling functionality by clicking a button that opens a new window, switching to that window, verifying its title, and clicking a link within it

Starting URL: http://demo.automationtesting.in/Windows.html

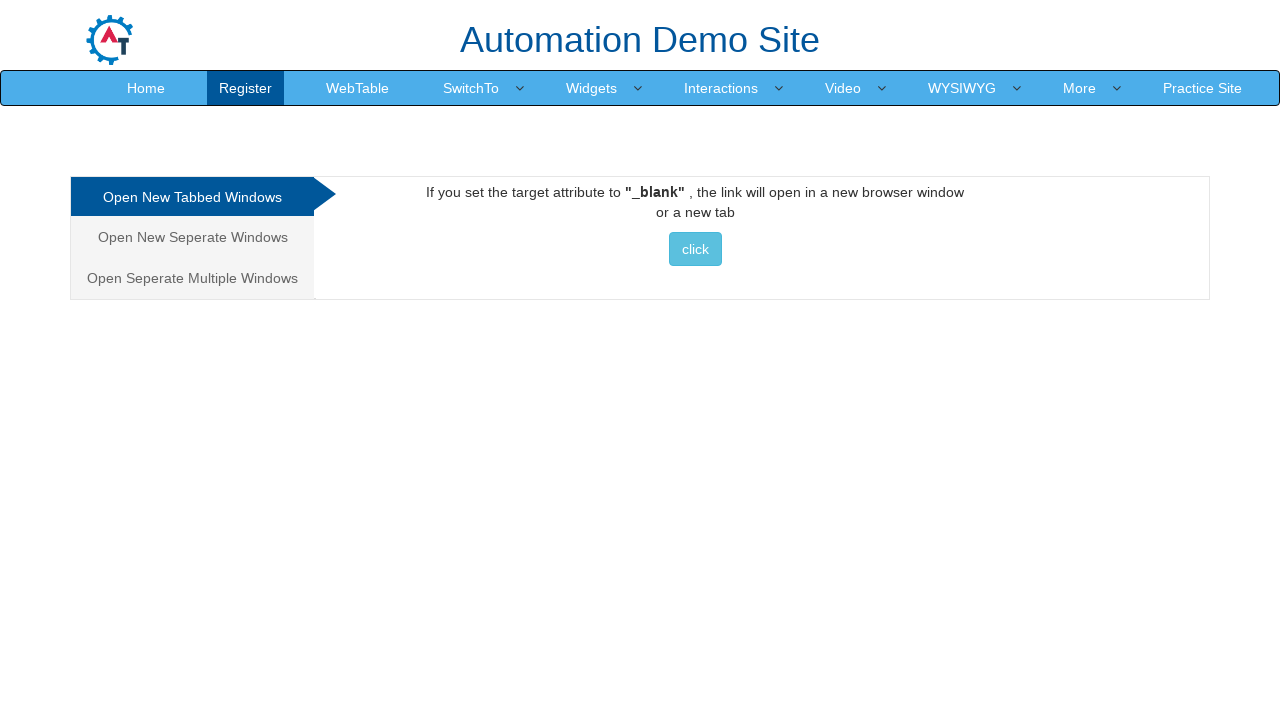

Clicked on Windows section tab at (192, 278) on xpath=//li[3]//a[@class='analystic']
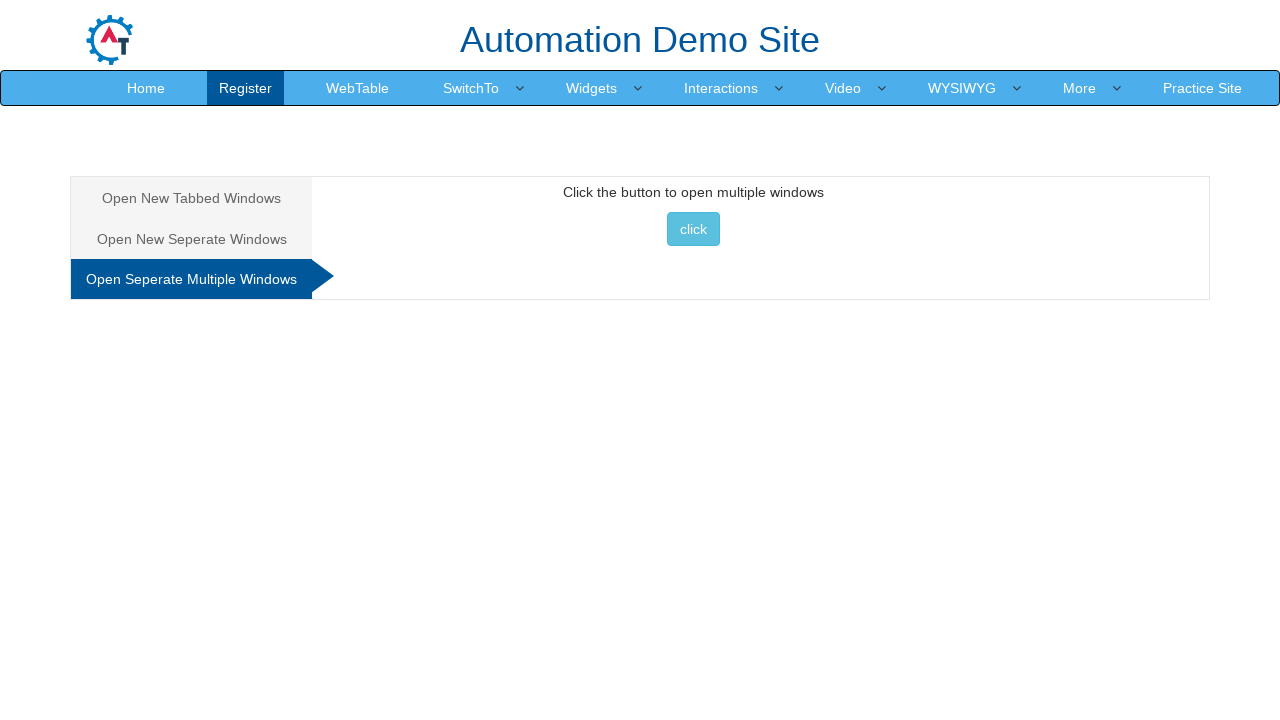

Clicked button to open new window at (693, 229) on xpath=//button[text()='click ']
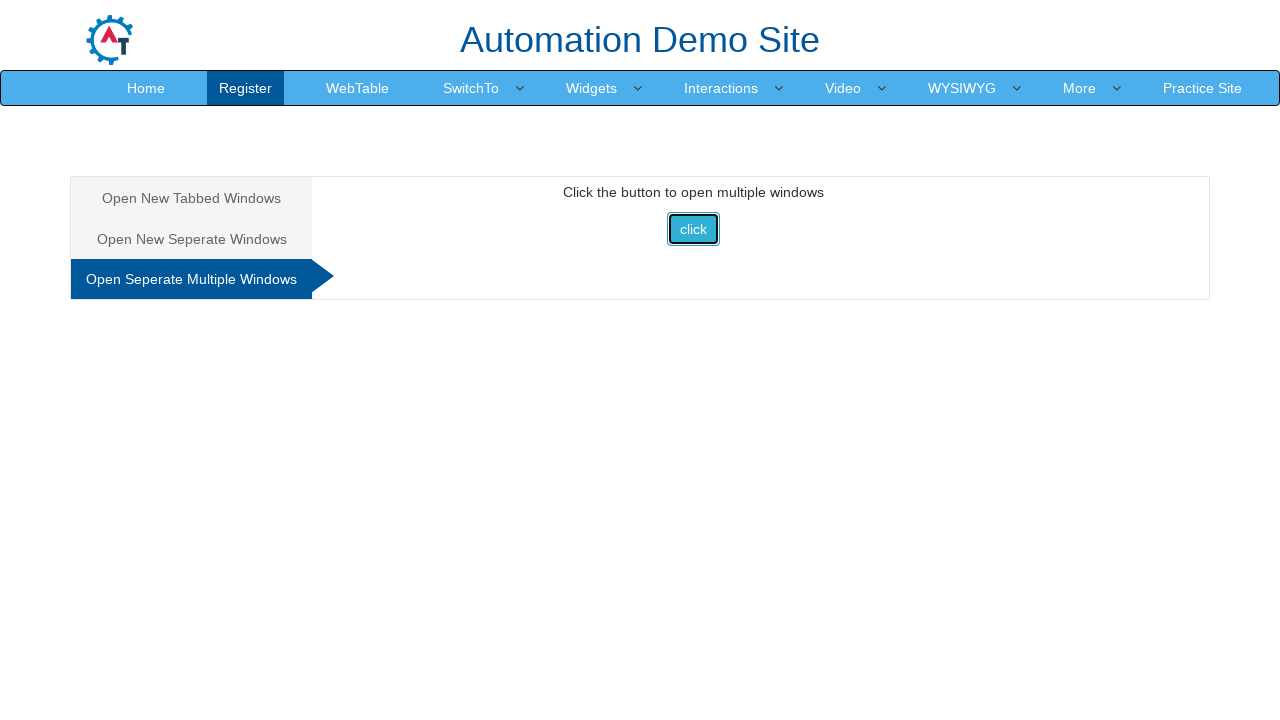

Captured new window/page reference
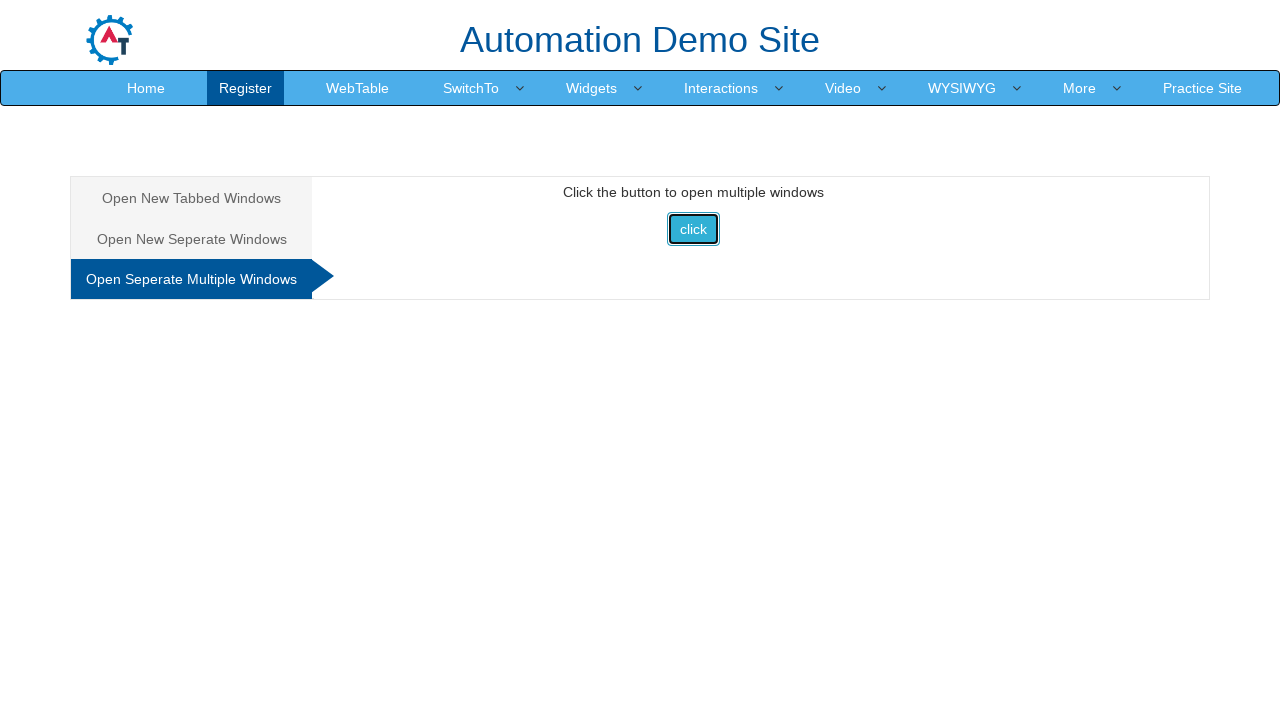

New window finished loading
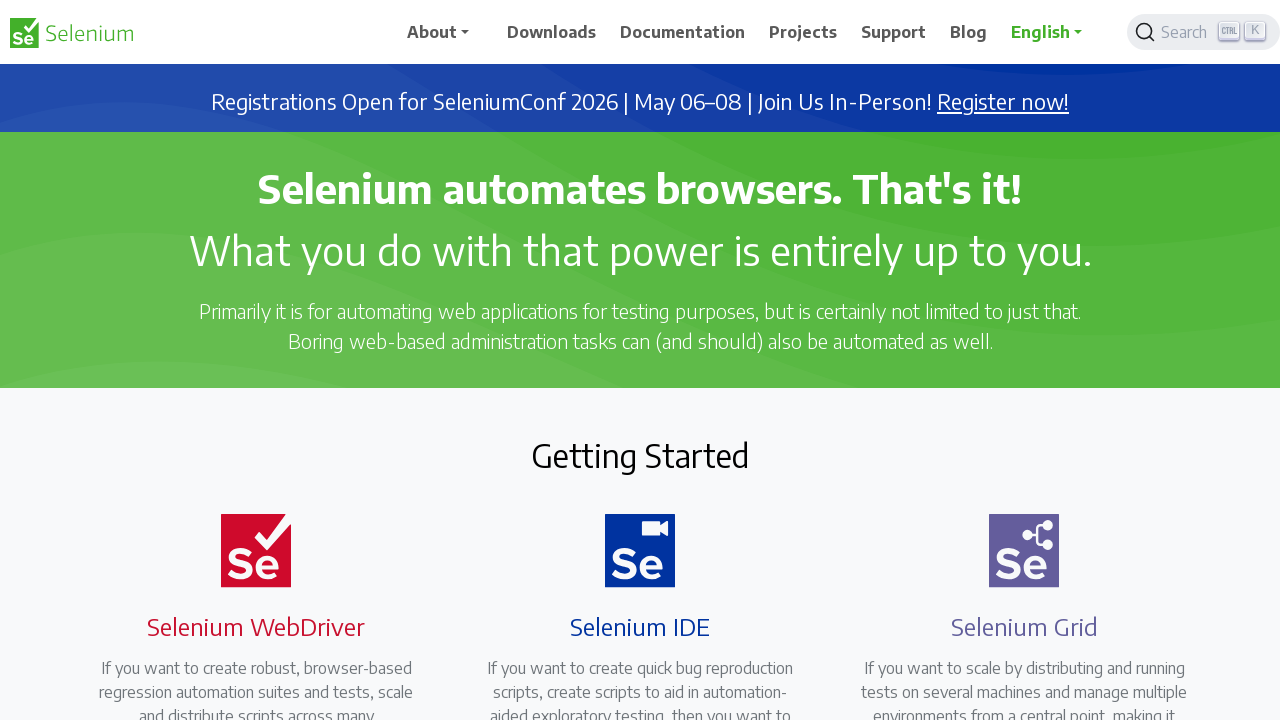

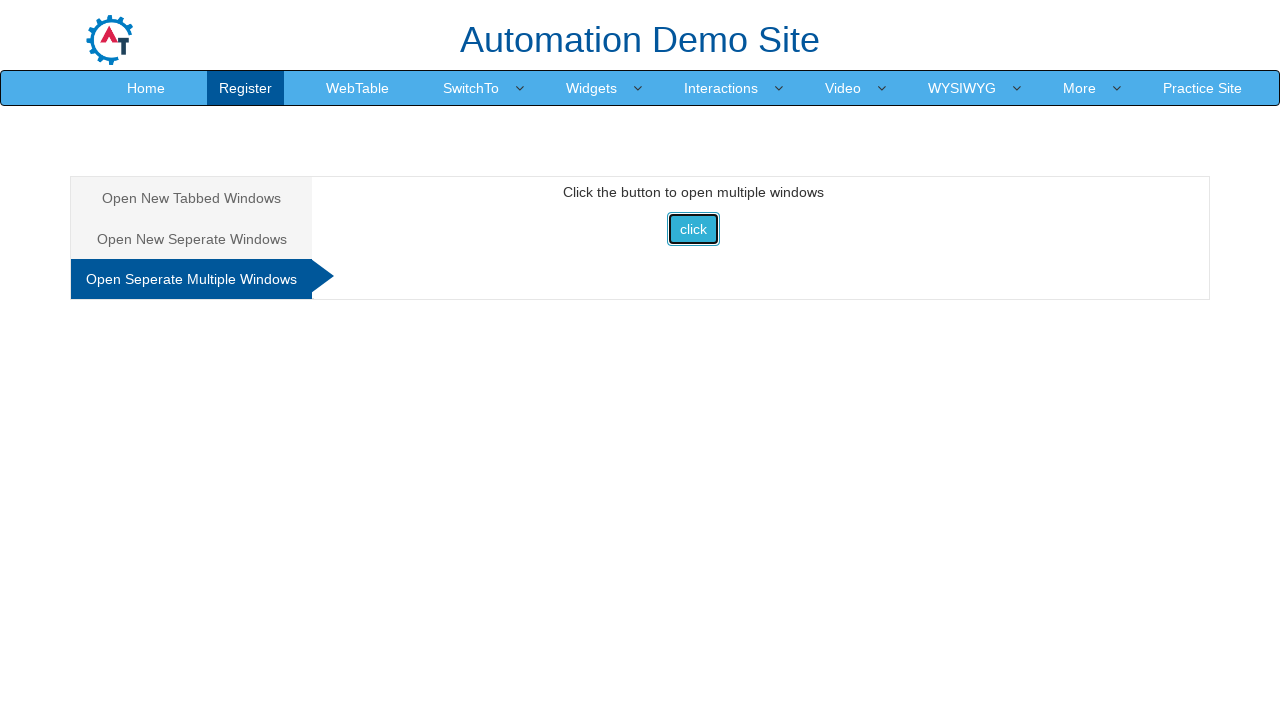